Navigates to Fastly's HTTP/3 test page and refreshes multiple times to check for HTTP/3 support indicator video element.

Starting URL: https://http3.is/

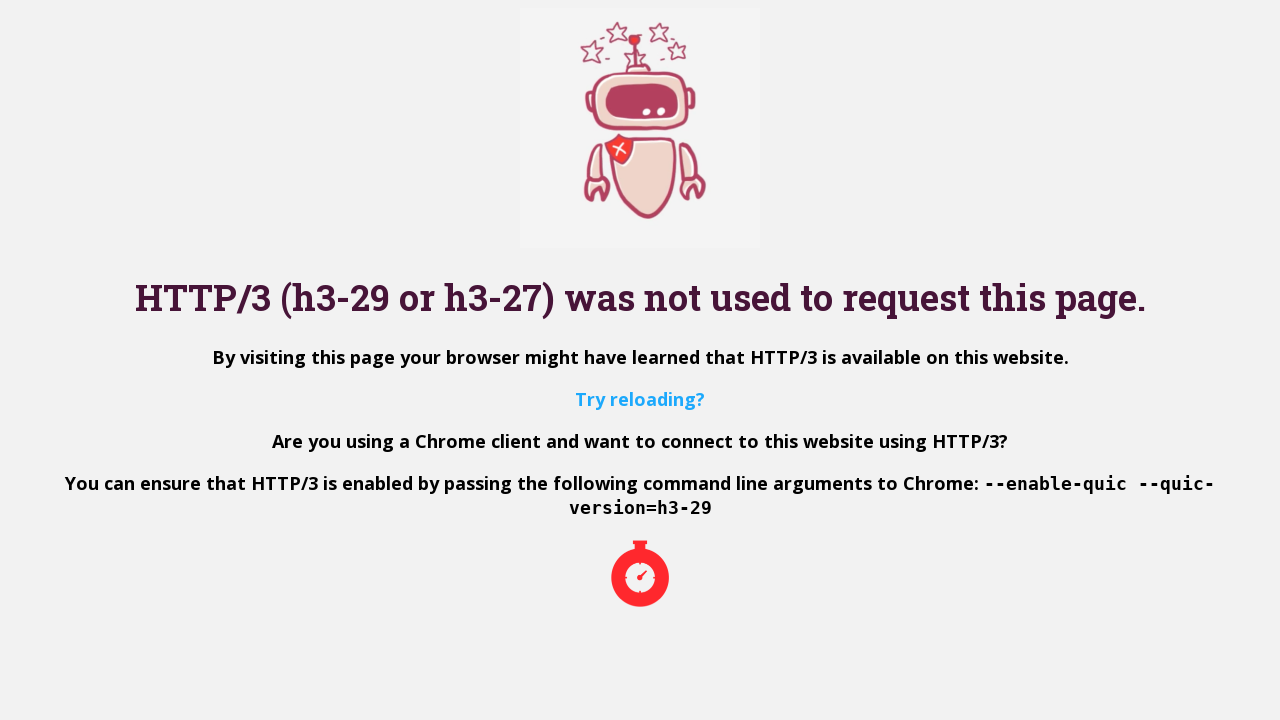

Waited for page to load (domcontentloaded)
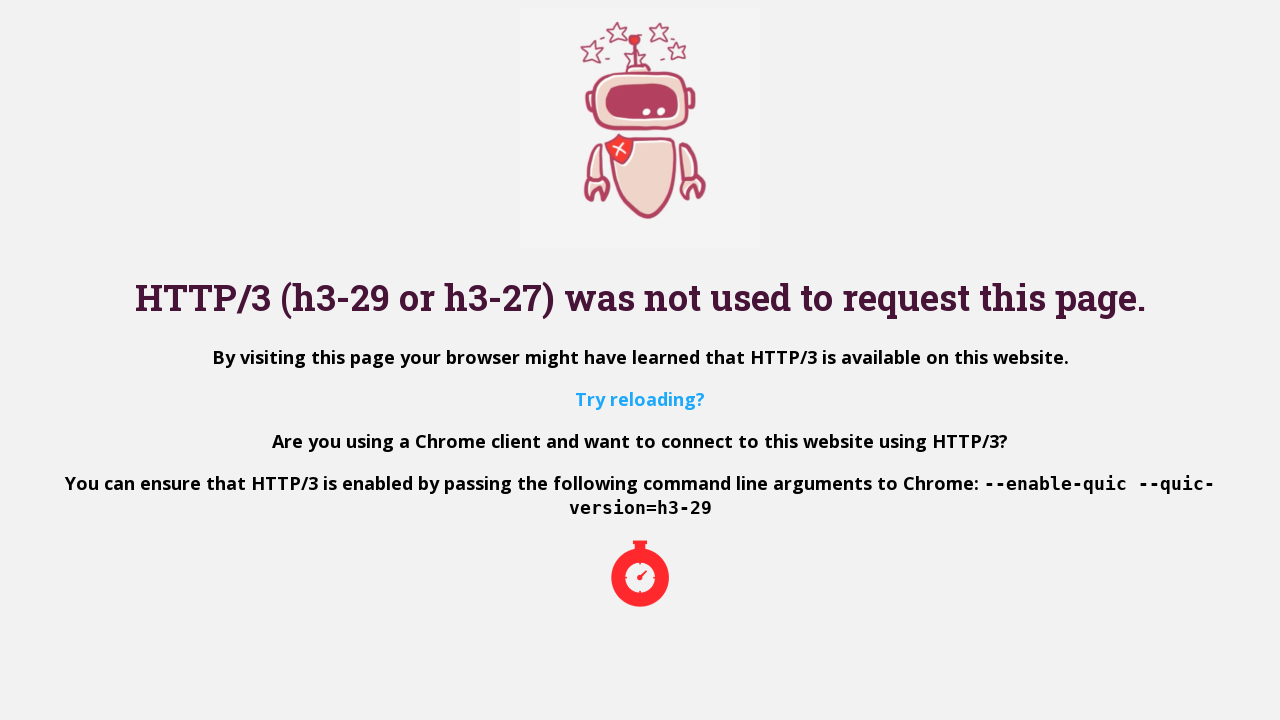

Reloaded page (iteration 1)
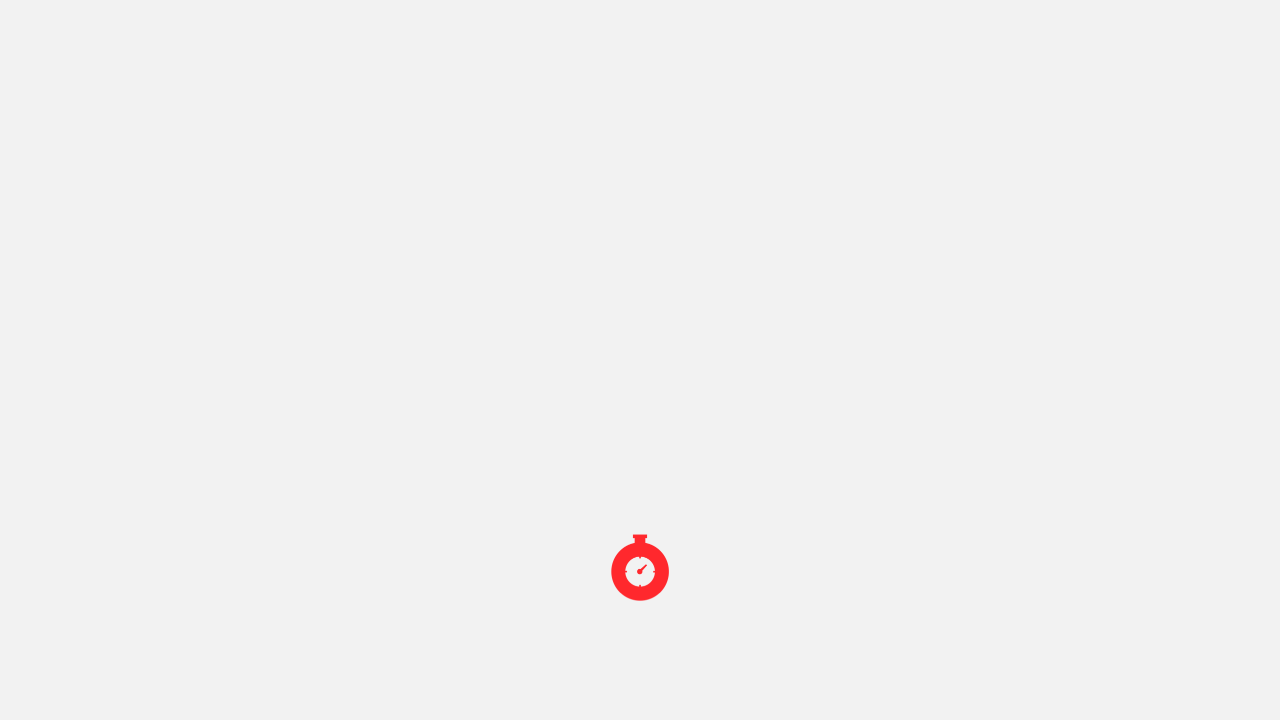

Waited for page to load after reload (iteration 1)
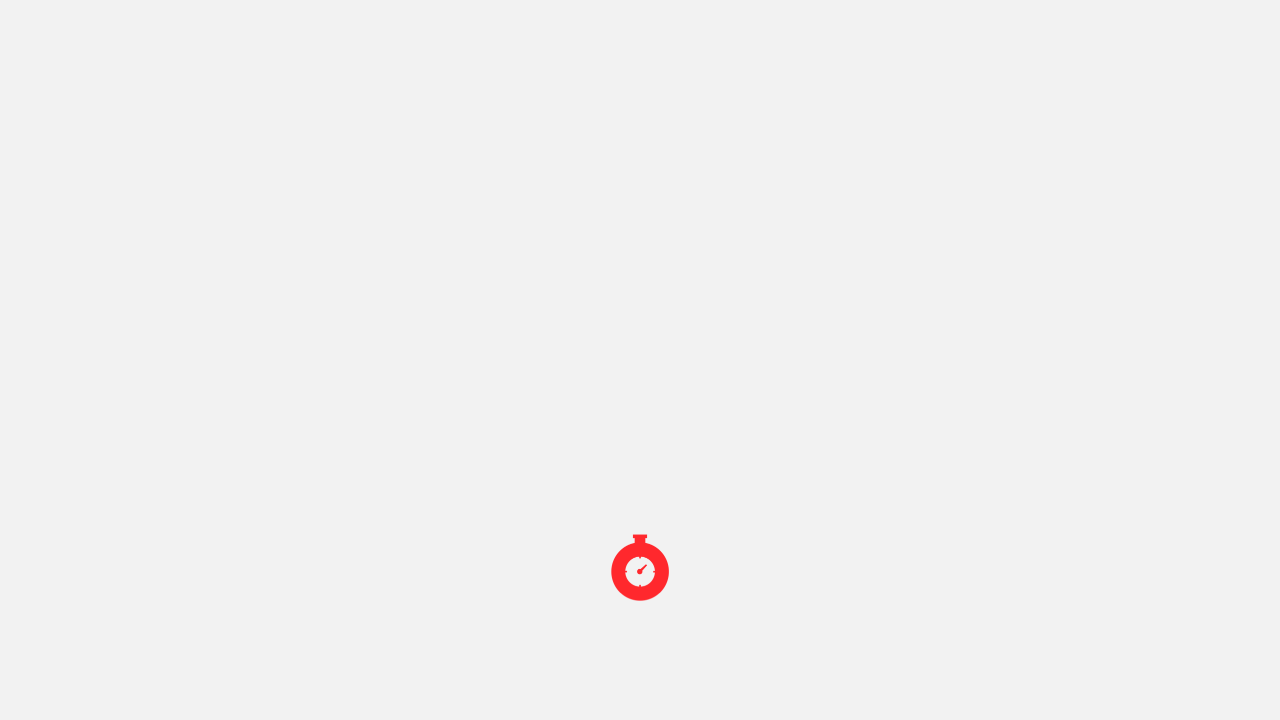

Reloaded page (iteration 2)
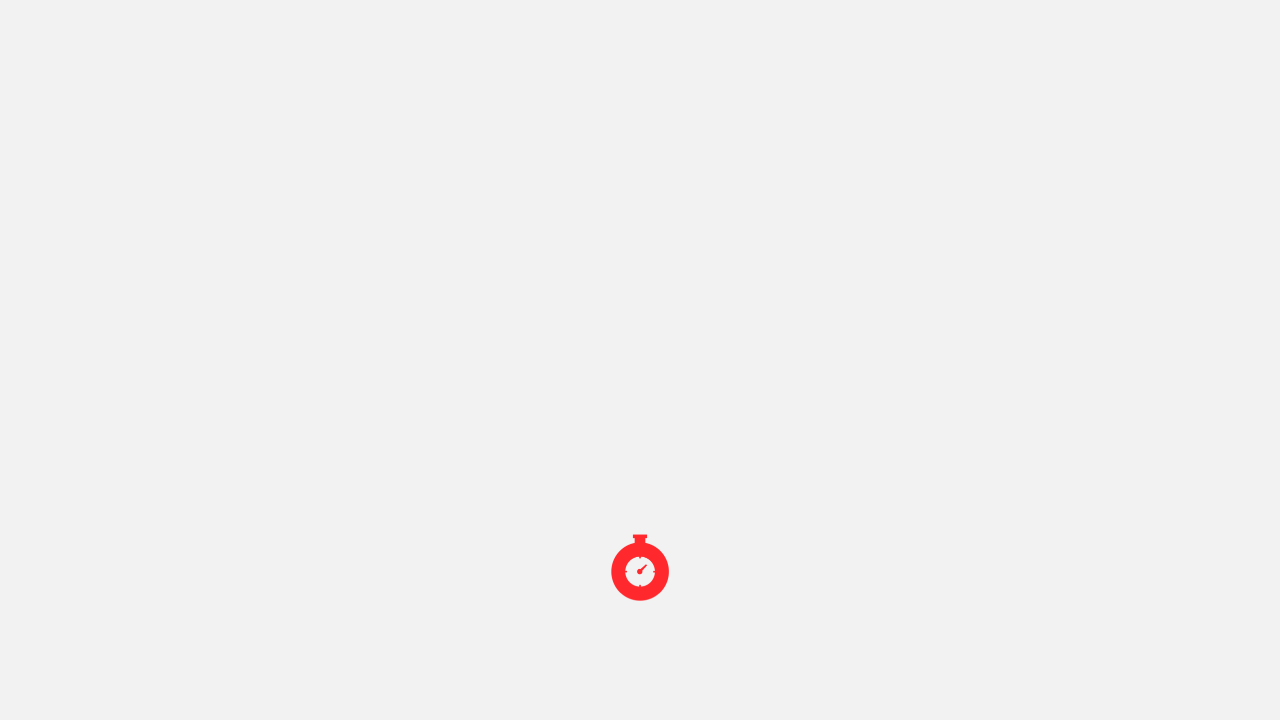

Waited for page to load after reload (iteration 2)
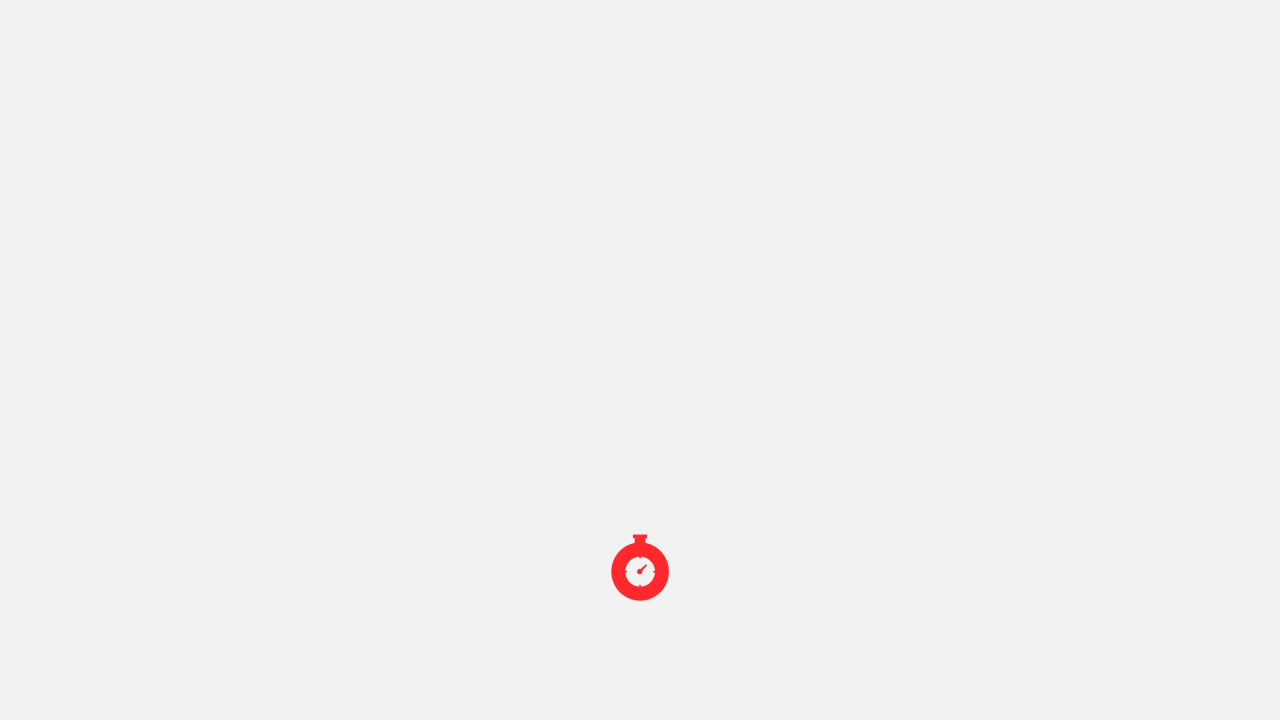

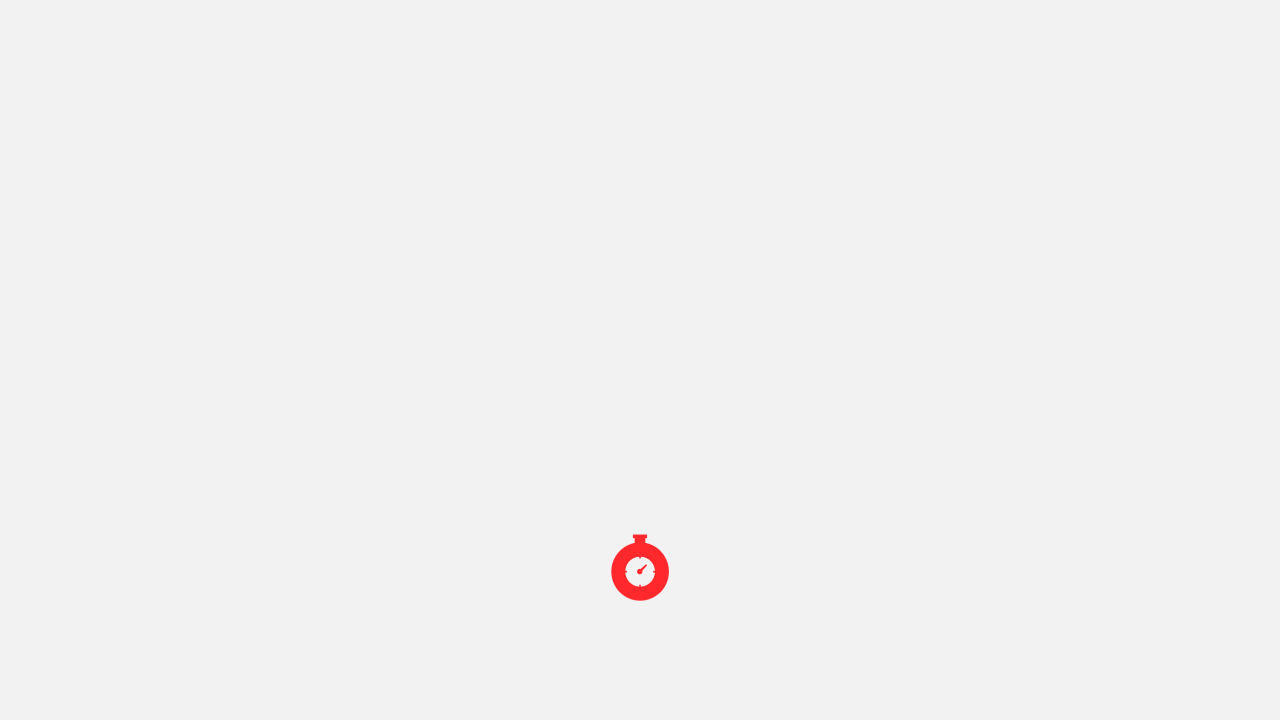